Tests range slider by pressing arrow keys to increment value

Starting URL: https://bonigarcia.dev/selenium-webdriver-java/web-form.html

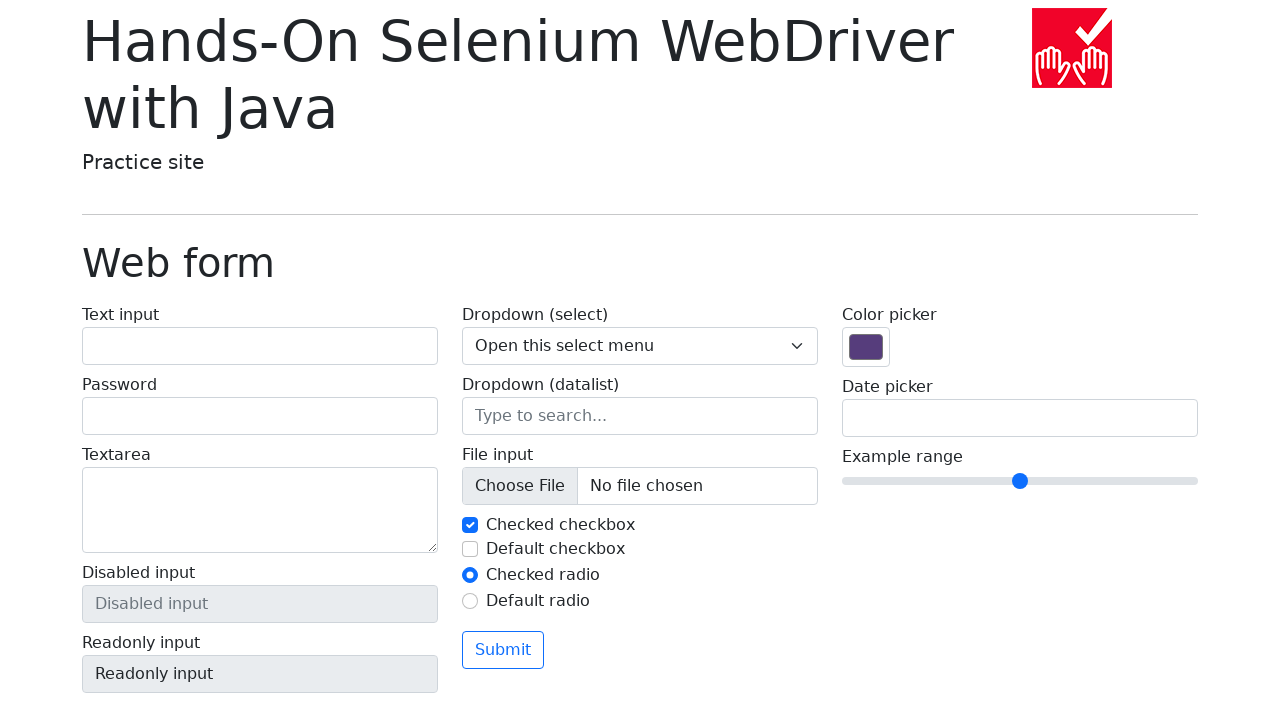

Navigated to web form page
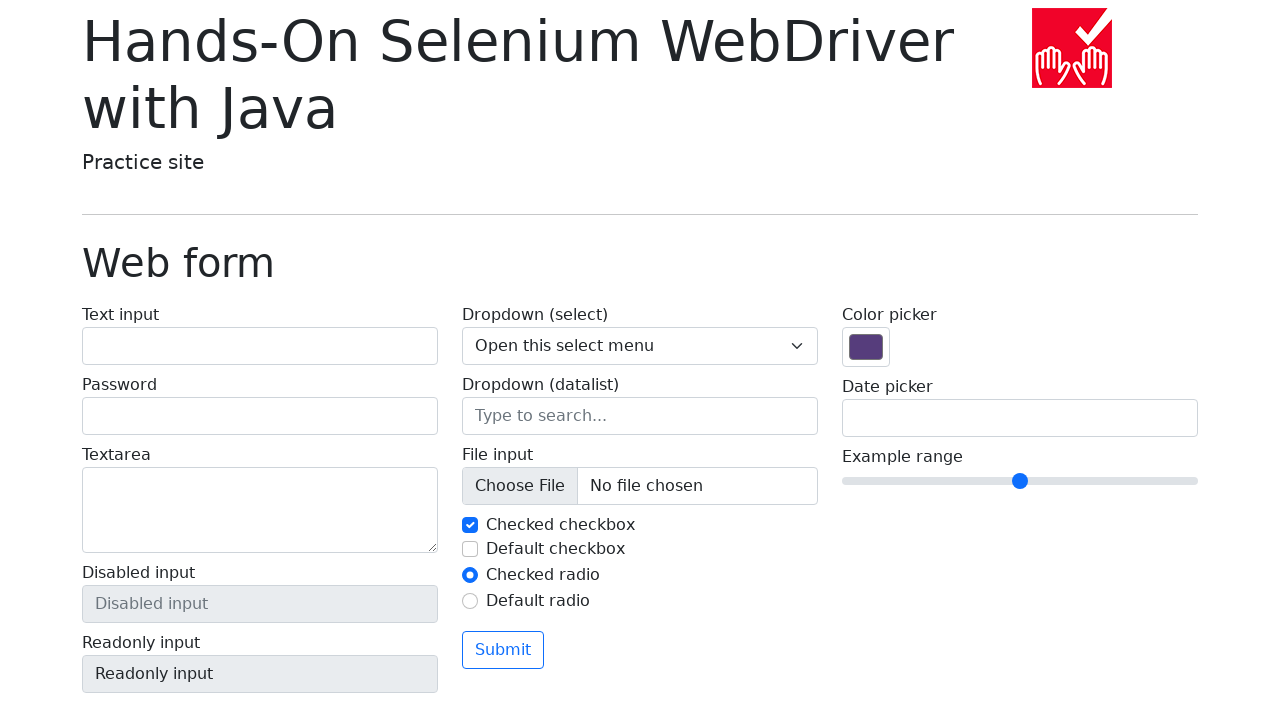

Retrieved initial range slider value: 5
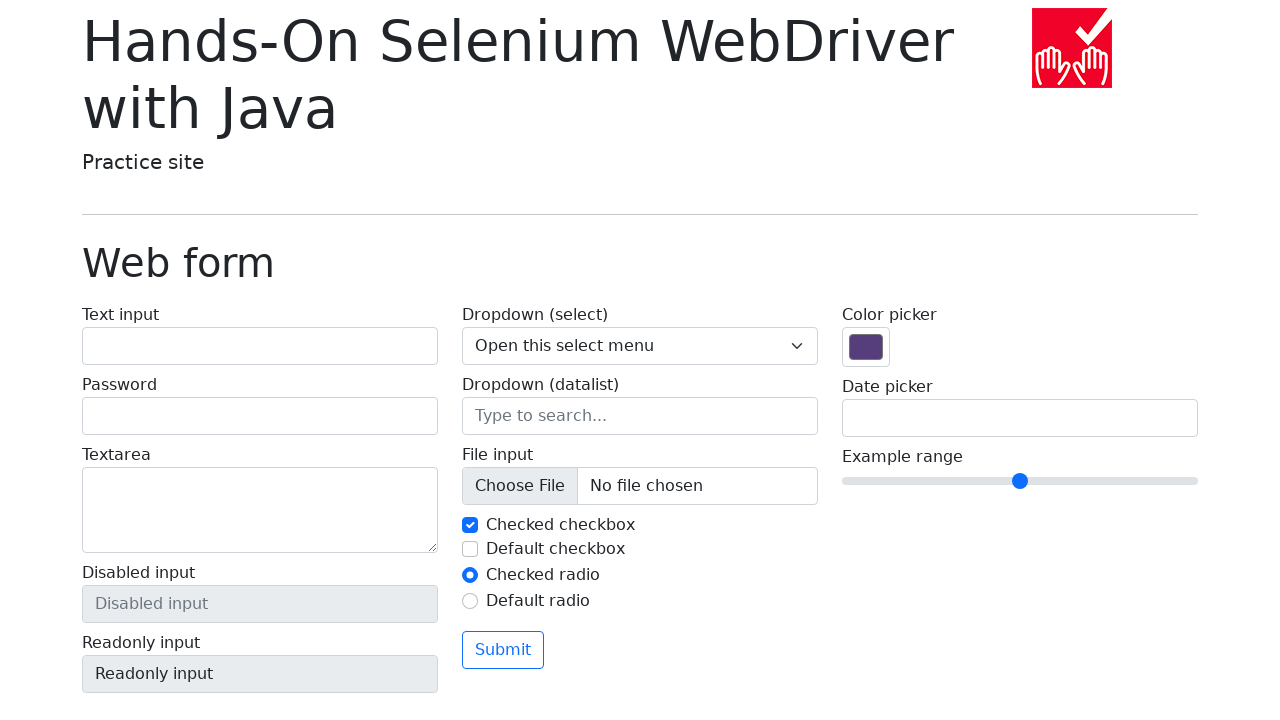

Clicked on range slider to focus it at (1020, 481) on input[type='range']
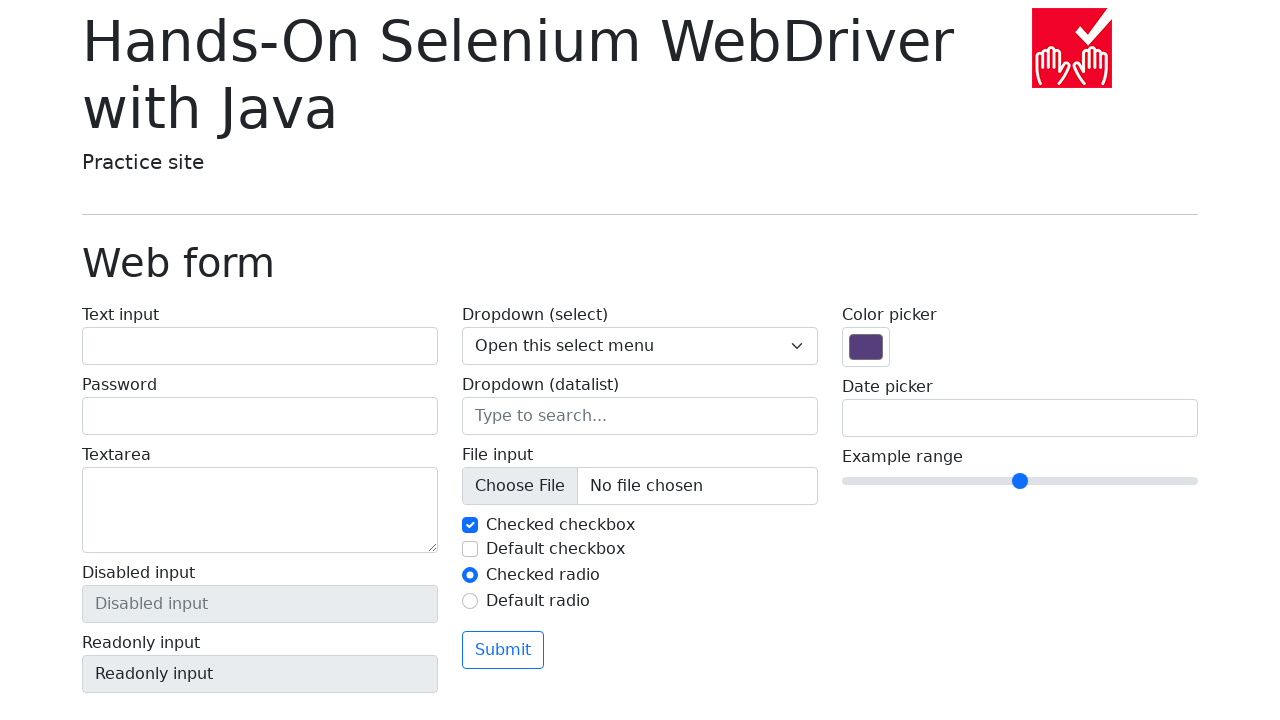

Pressed ArrowRight key once to increment range value on input[type='range']
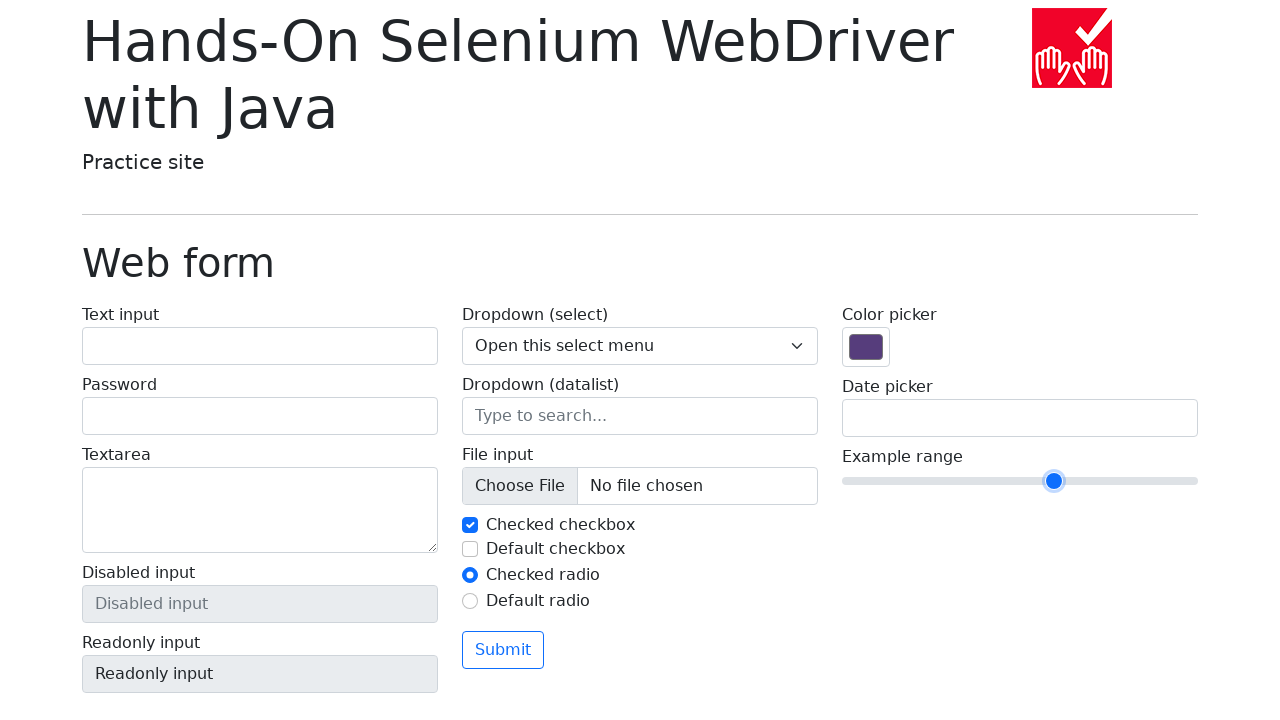

Pressed ArrowRight key second time to increment range value on input[type='range']
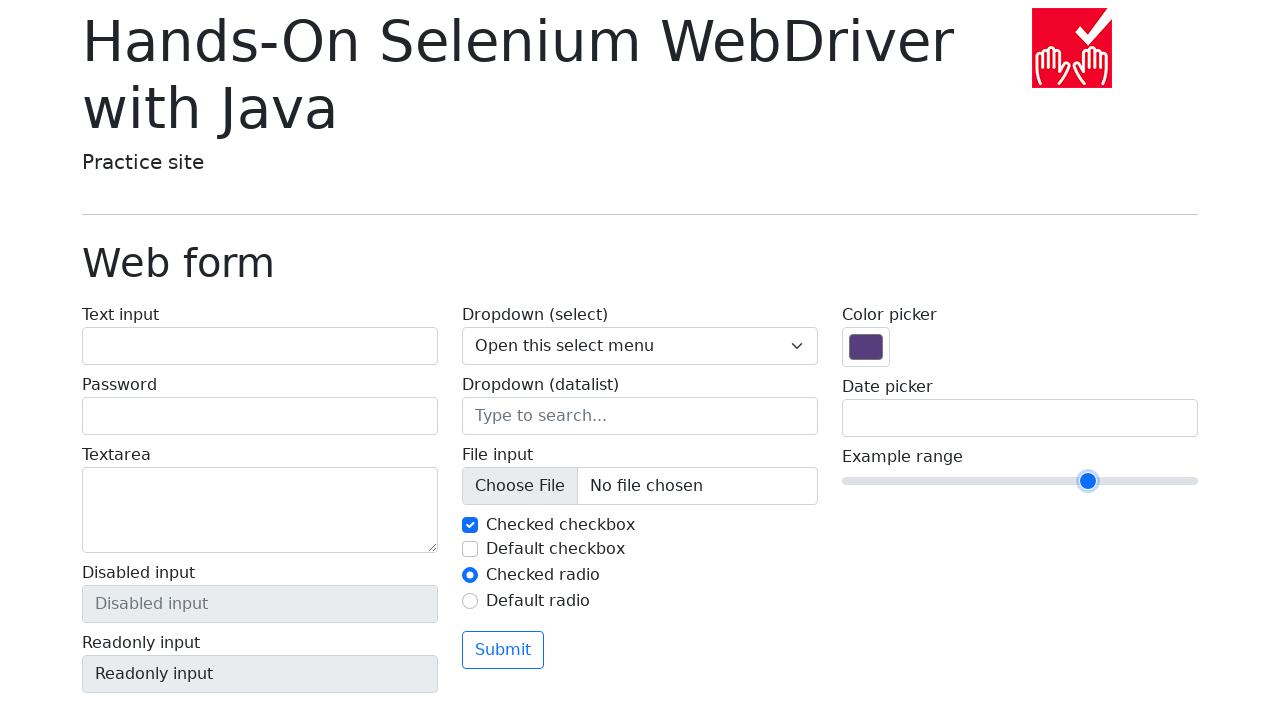

Verified range slider value increased by 2 to 7
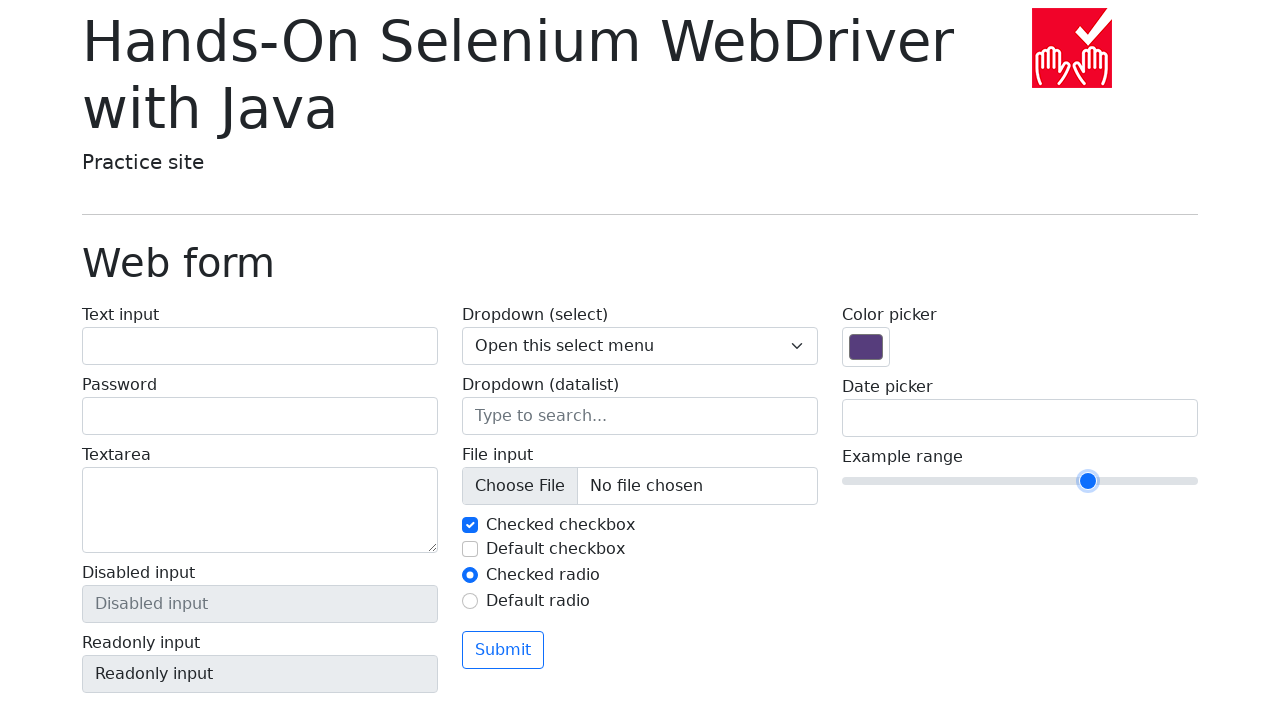

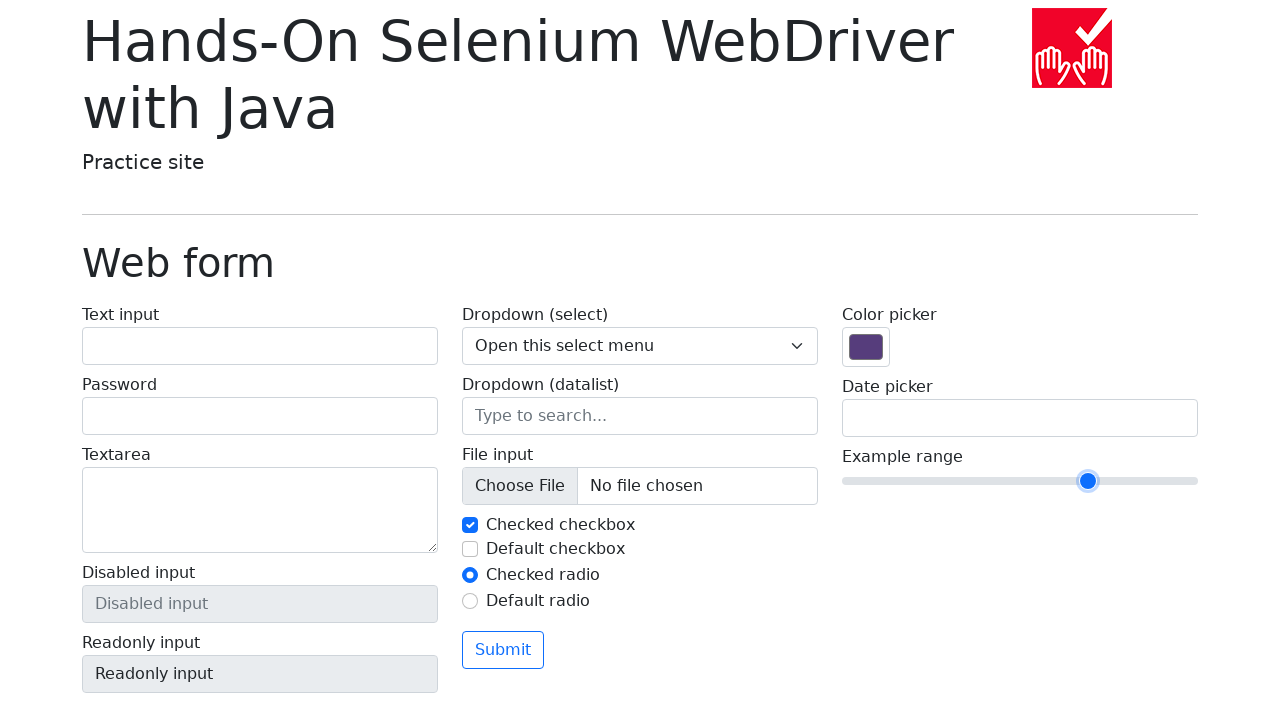